Tests add and remove element functionality by creating 5 buttons and then removing them all

Starting URL: http://the-internet.herokuapp.com/add_remove_elements/

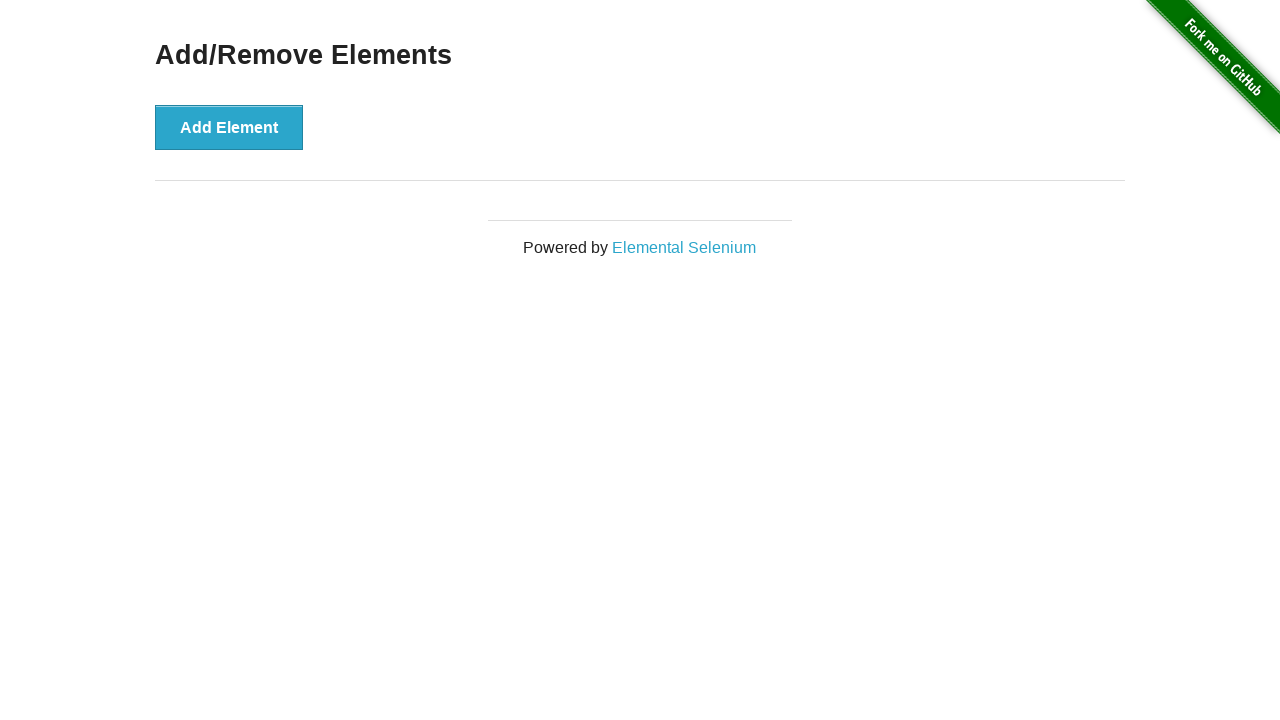

Waited for Add Element button to be visible
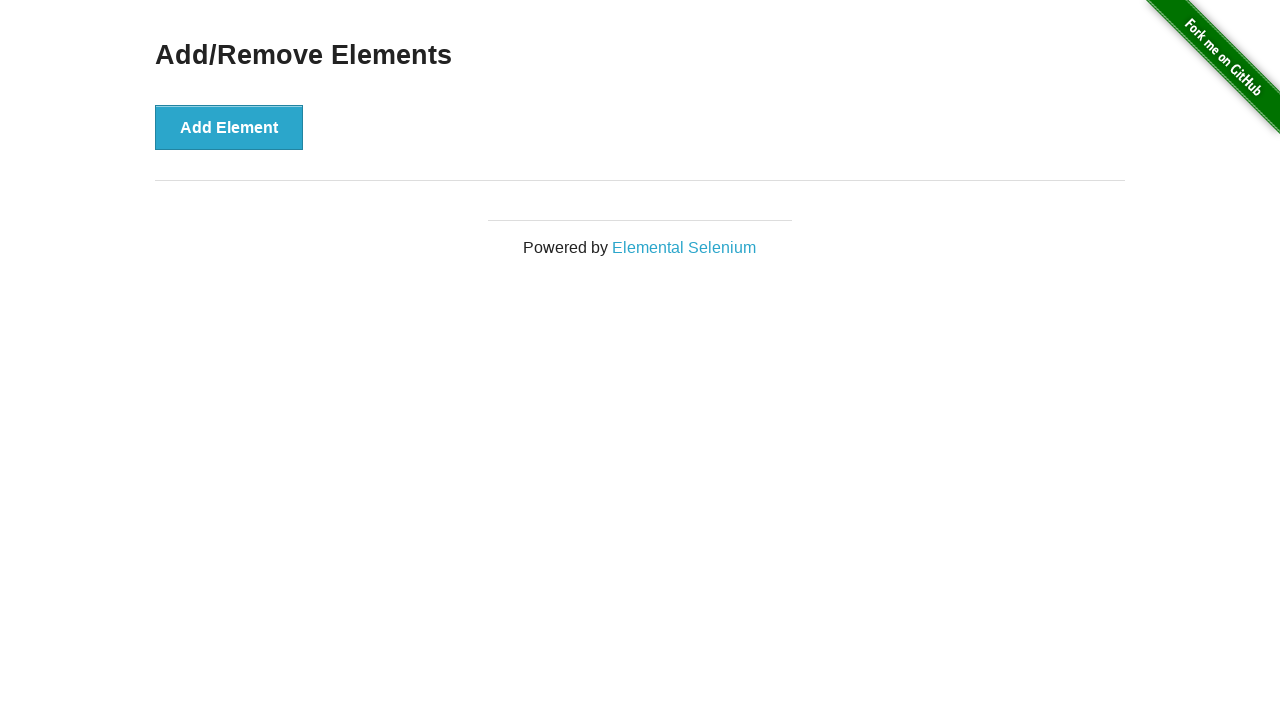

Clicked Add Element button (iteration 1/5) at (229, 127) on button
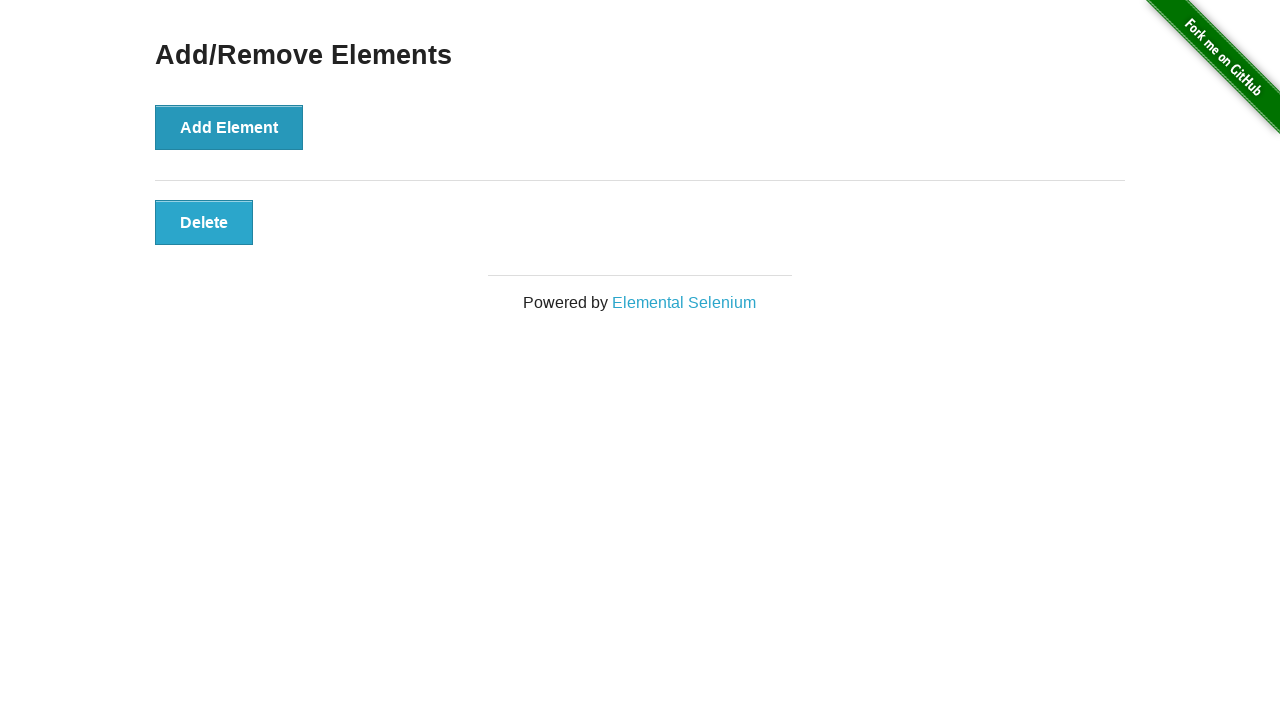

Clicked Add Element button (iteration 2/5) at (229, 127) on button
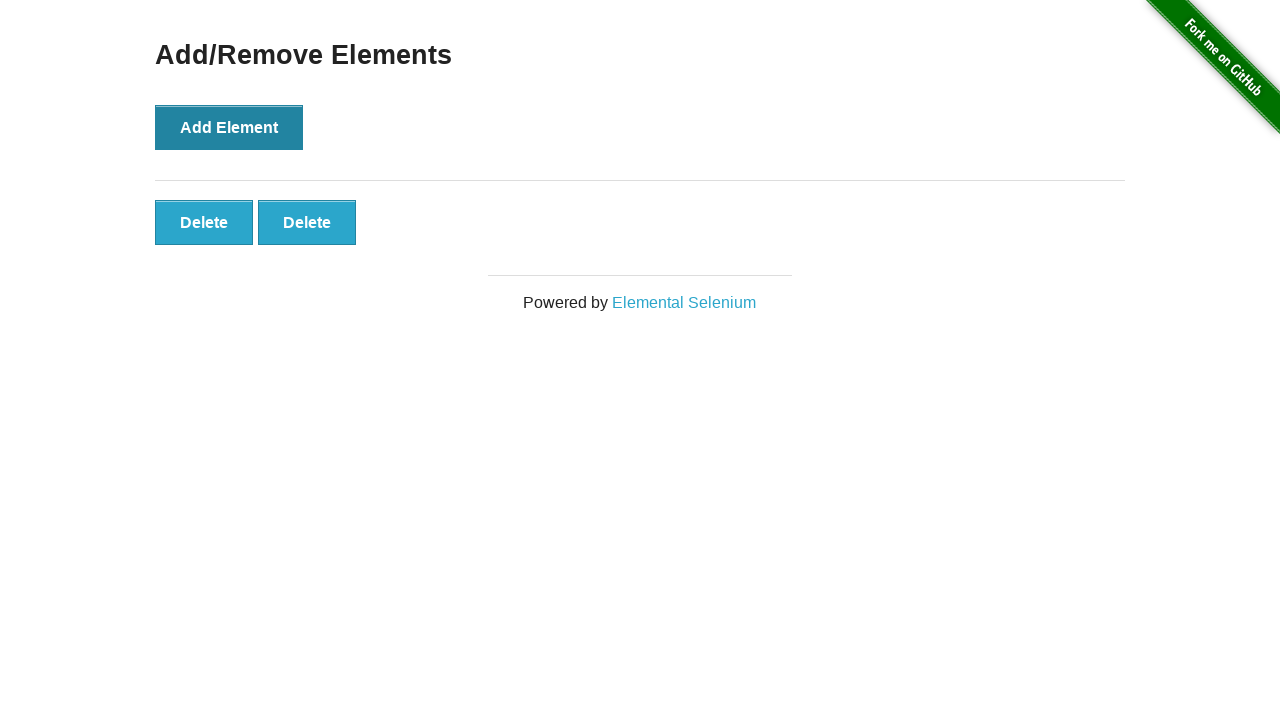

Clicked Add Element button (iteration 3/5) at (229, 127) on button
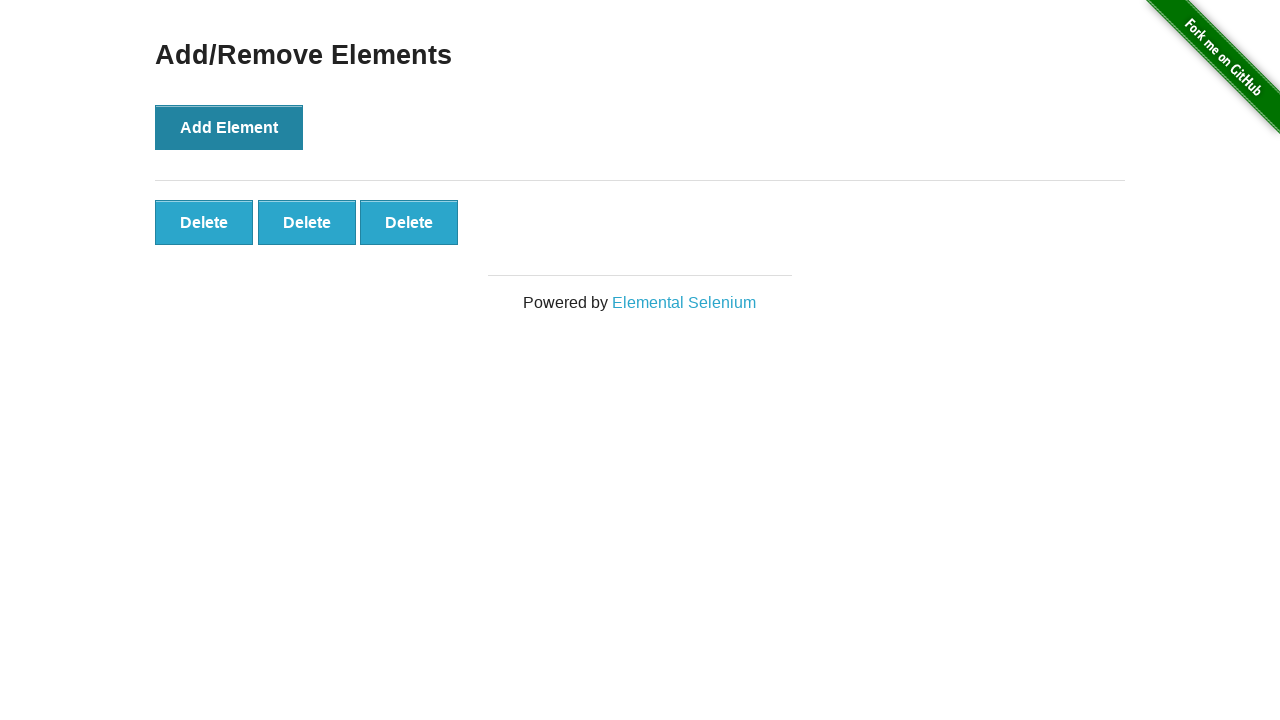

Clicked Add Element button (iteration 4/5) at (229, 127) on button
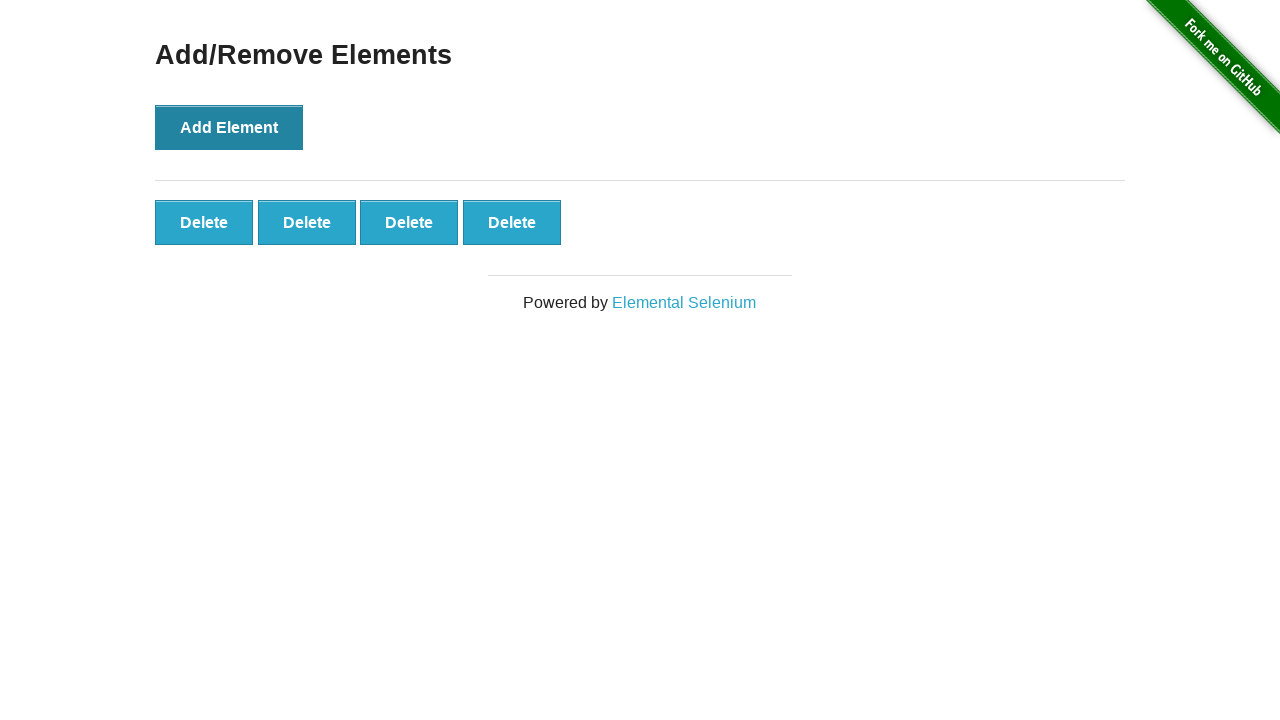

Clicked Add Element button (iteration 5/5) at (229, 127) on button
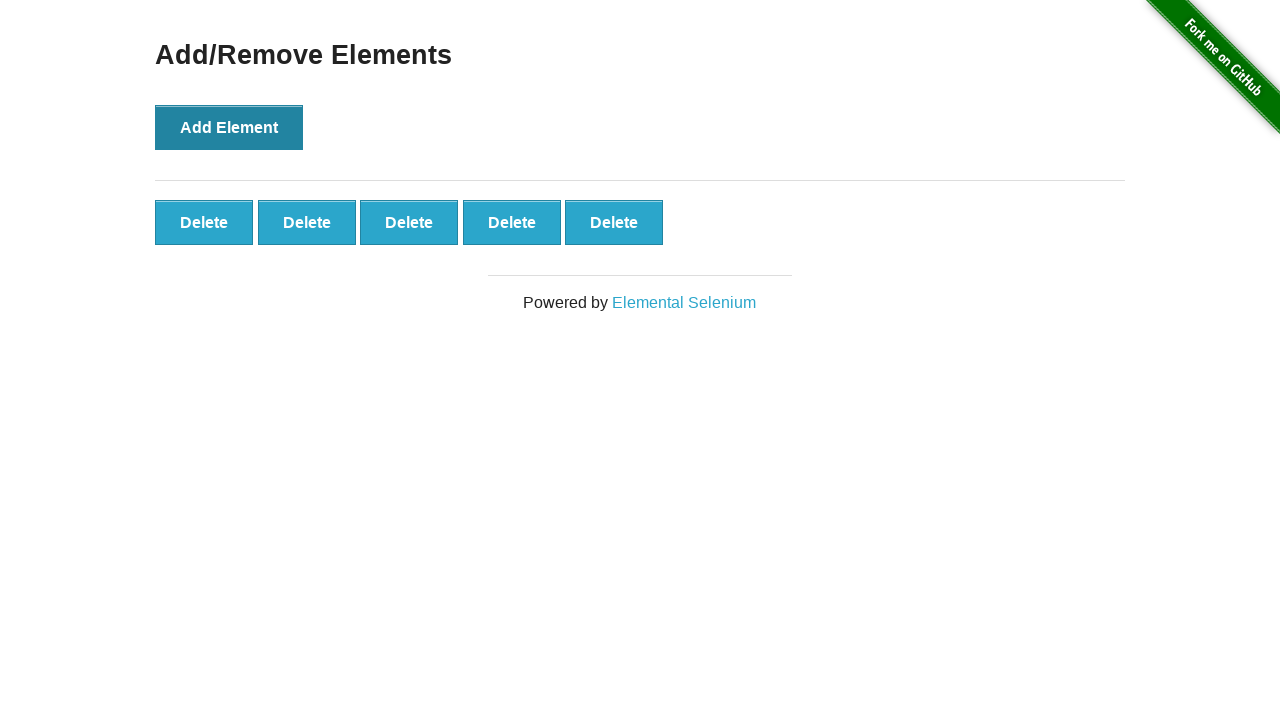

Retrieved all created buttons
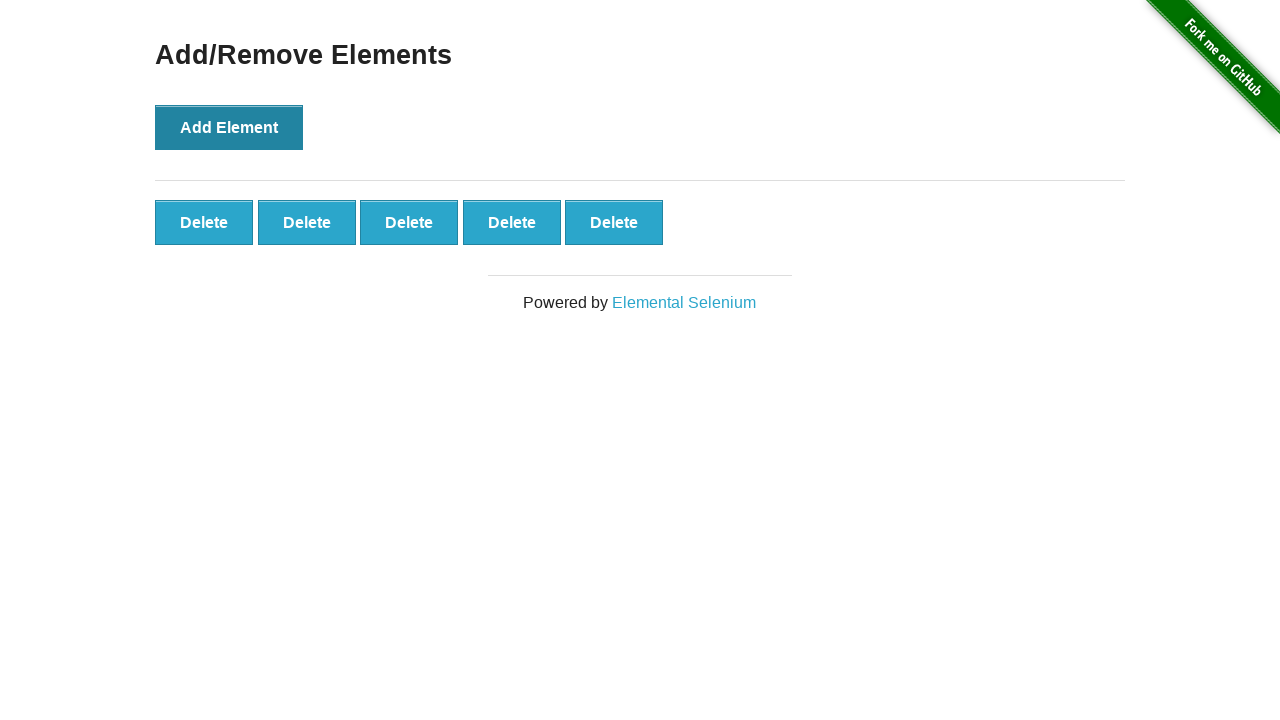

Verified that 5 buttons were created
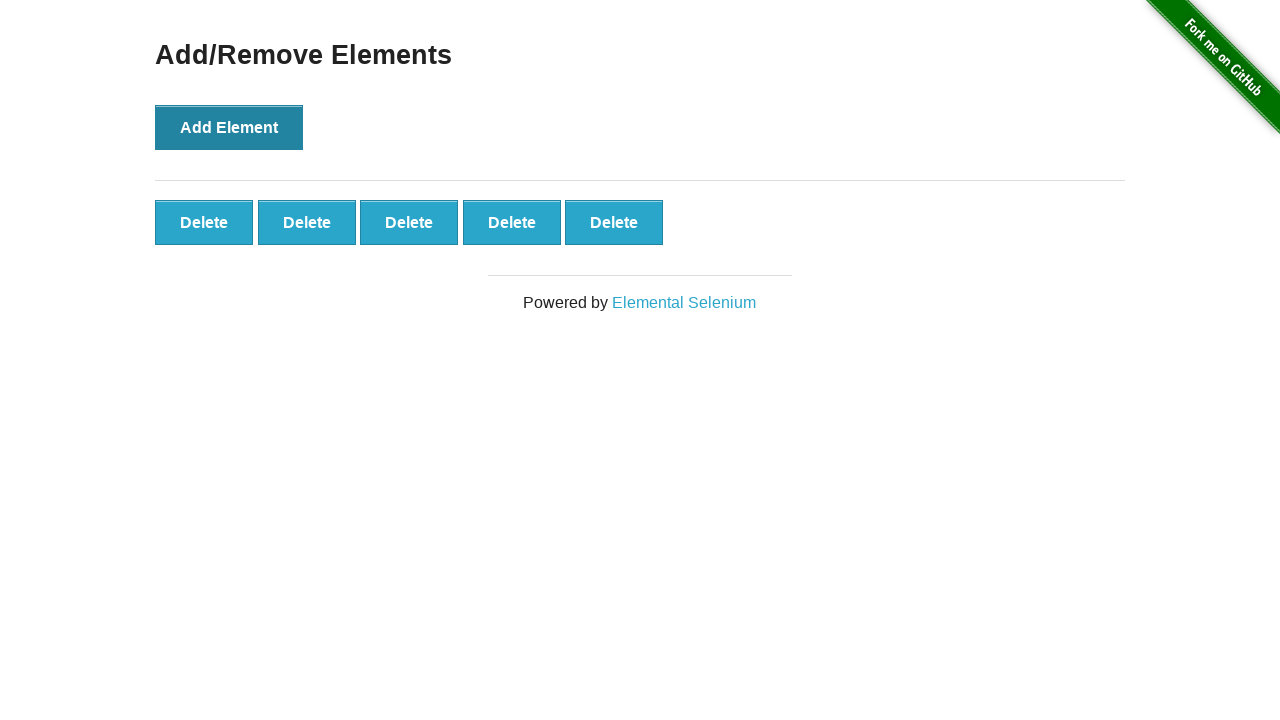

Clicked Remove button to delete button (iteration 1/5) at (204, 222) on .added-manually >> nth=0
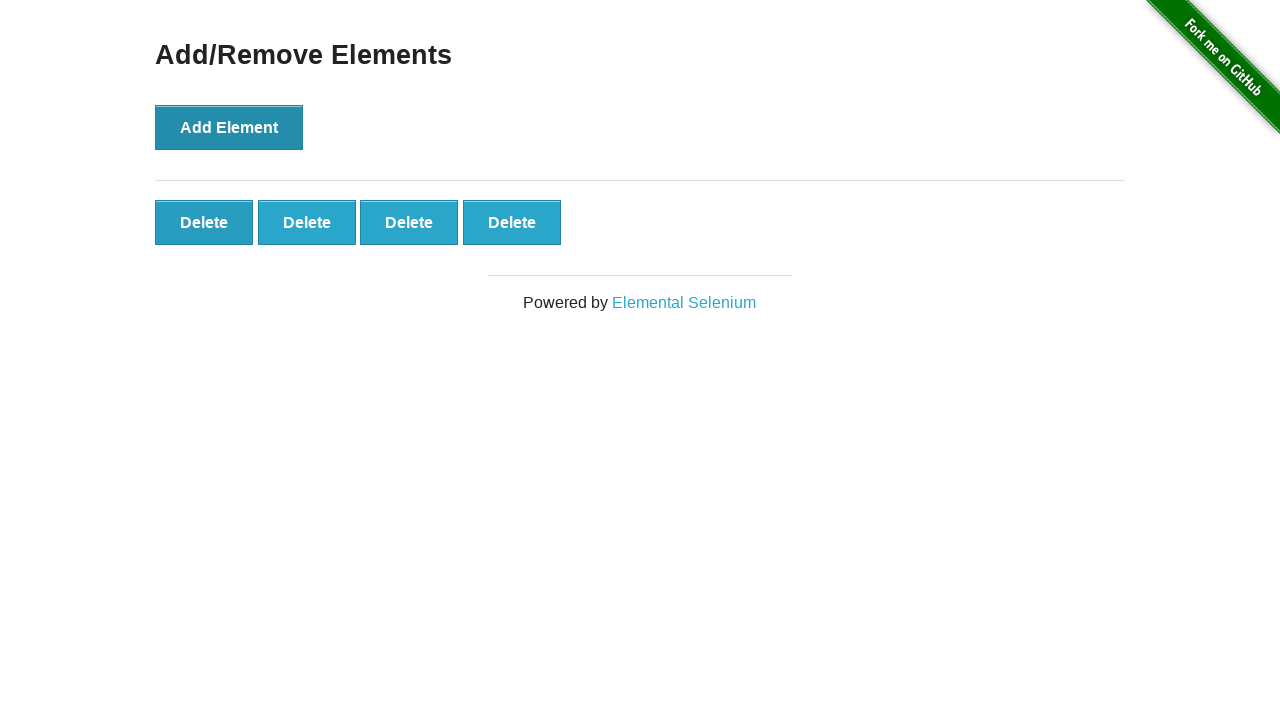

Clicked Remove button to delete button (iteration 2/5) at (204, 222) on .added-manually >> nth=0
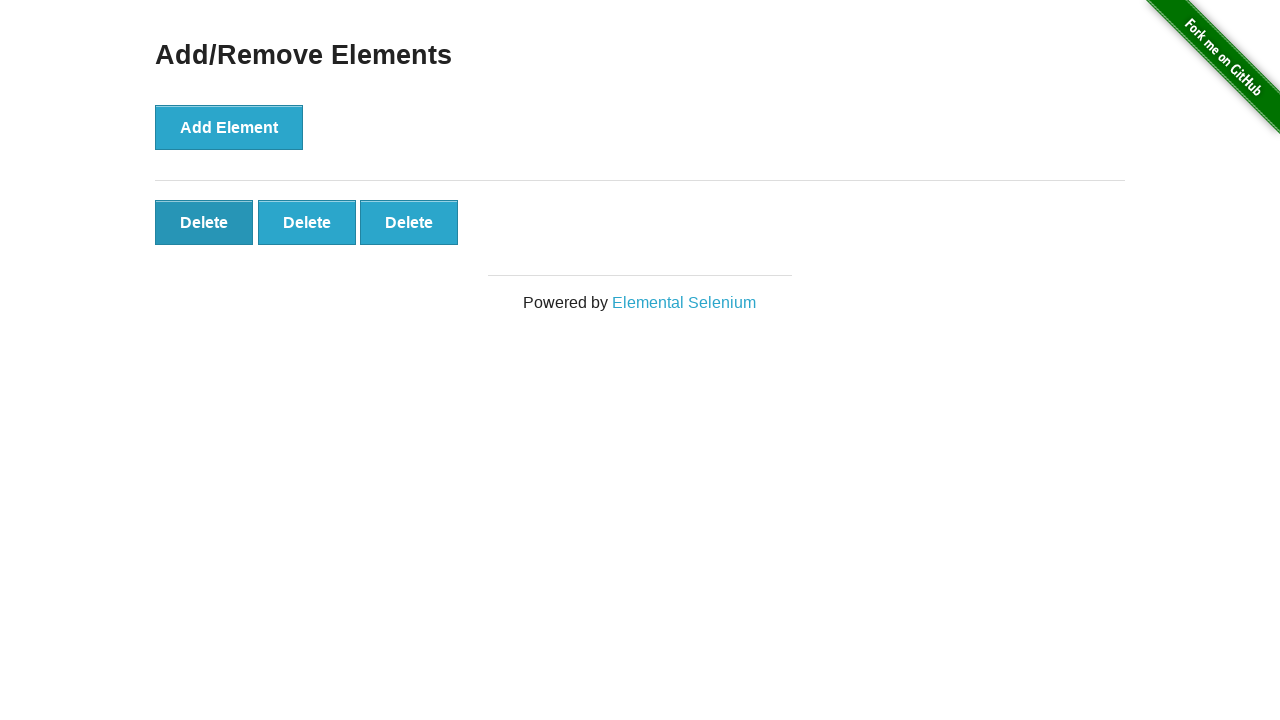

Clicked Remove button to delete button (iteration 3/5) at (204, 222) on .added-manually >> nth=0
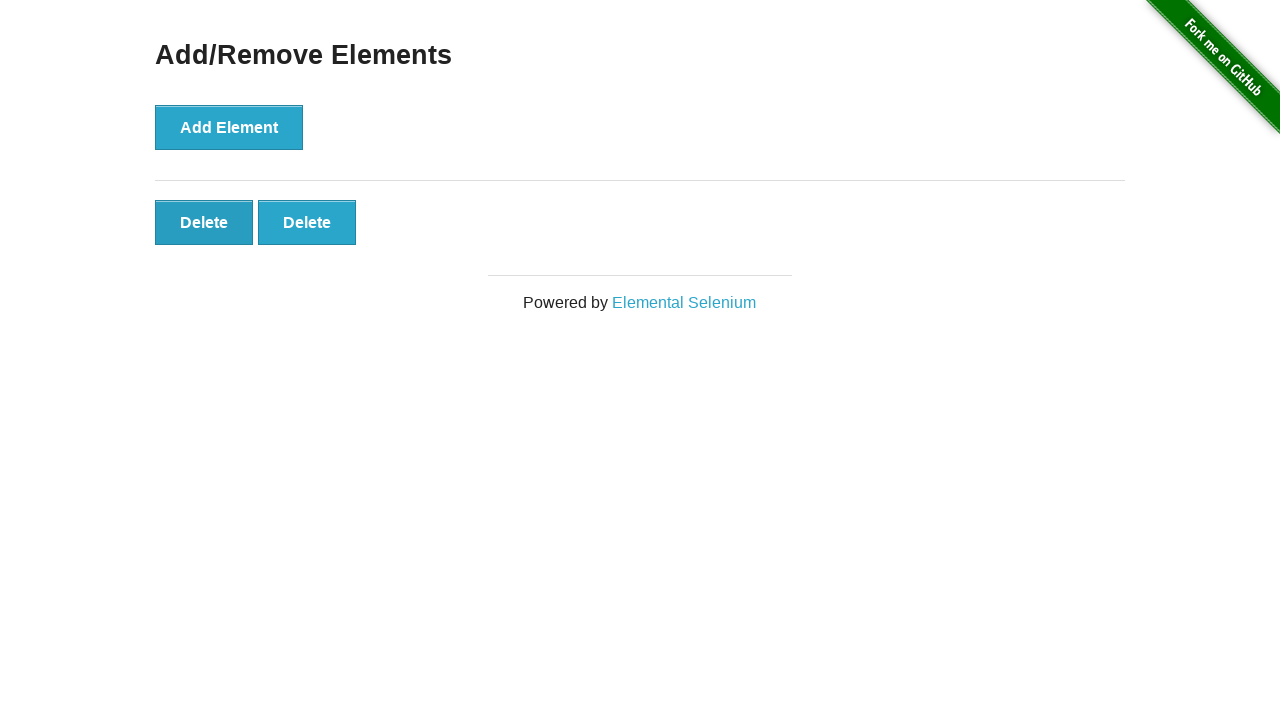

Clicked Remove button to delete button (iteration 4/5) at (204, 222) on .added-manually >> nth=0
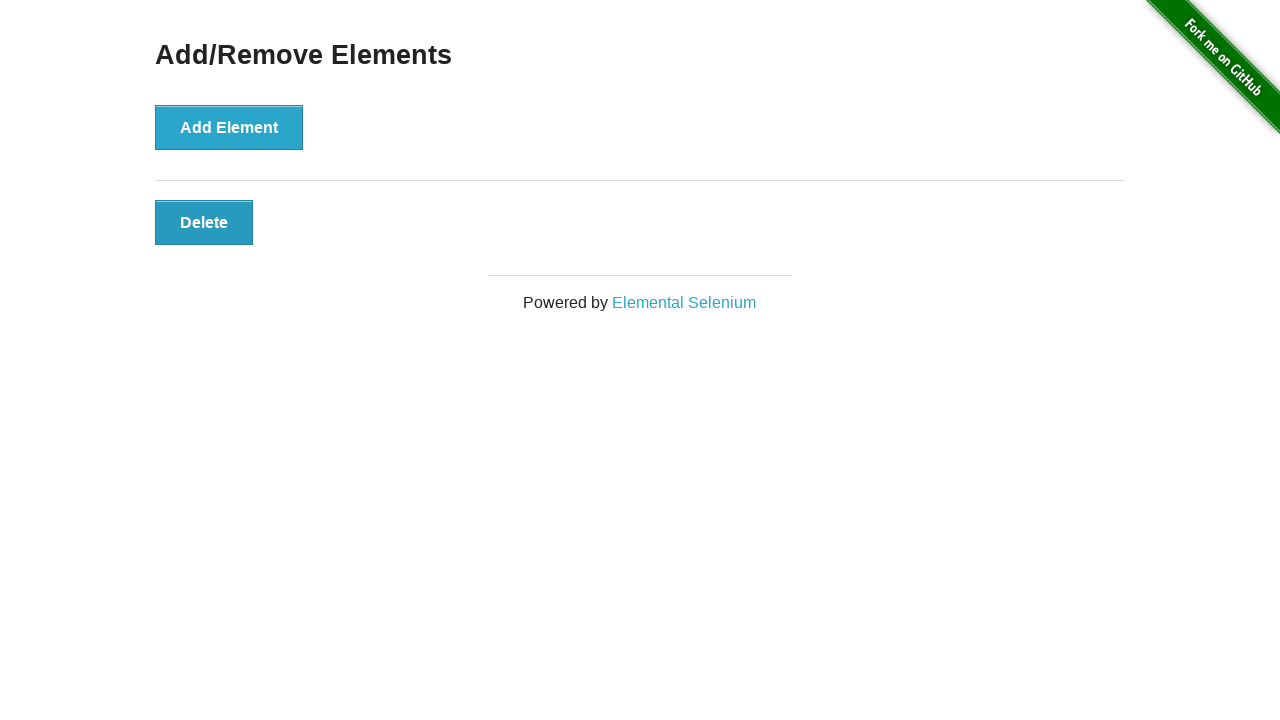

Clicked Remove button to delete button (iteration 5/5) at (204, 222) on .added-manually >> nth=0
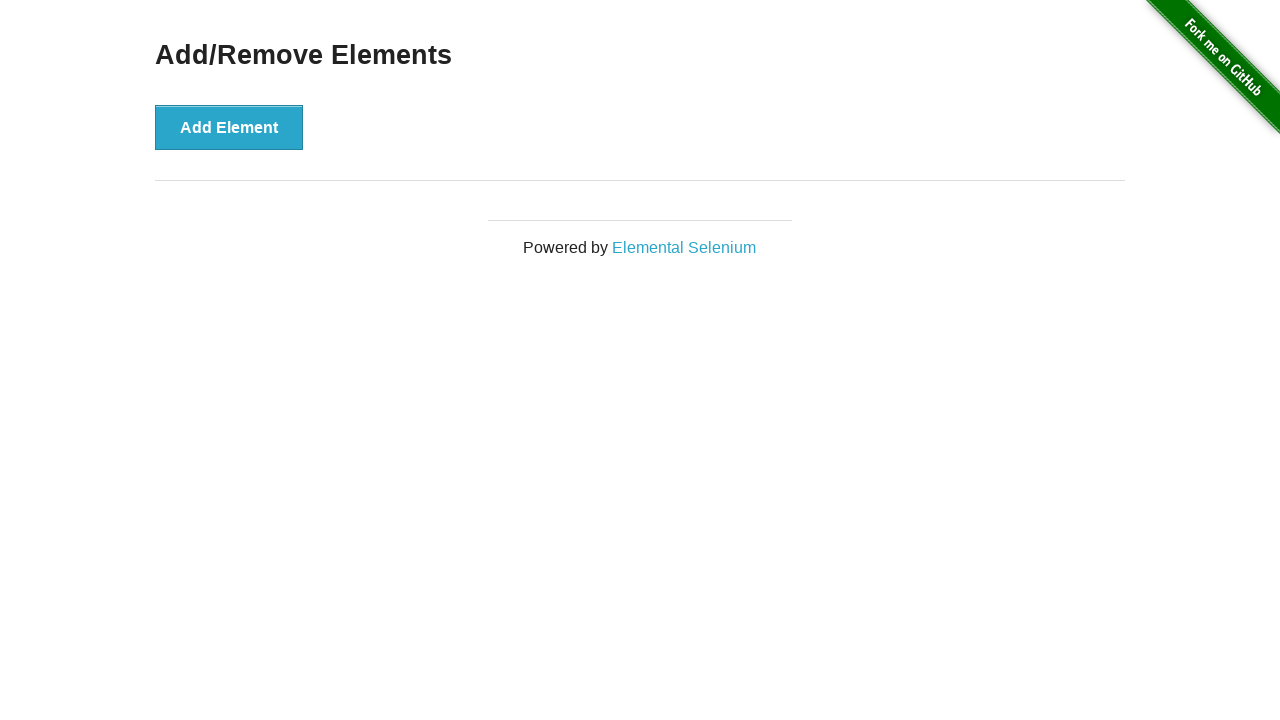

Retrieved remaining buttons after deletion
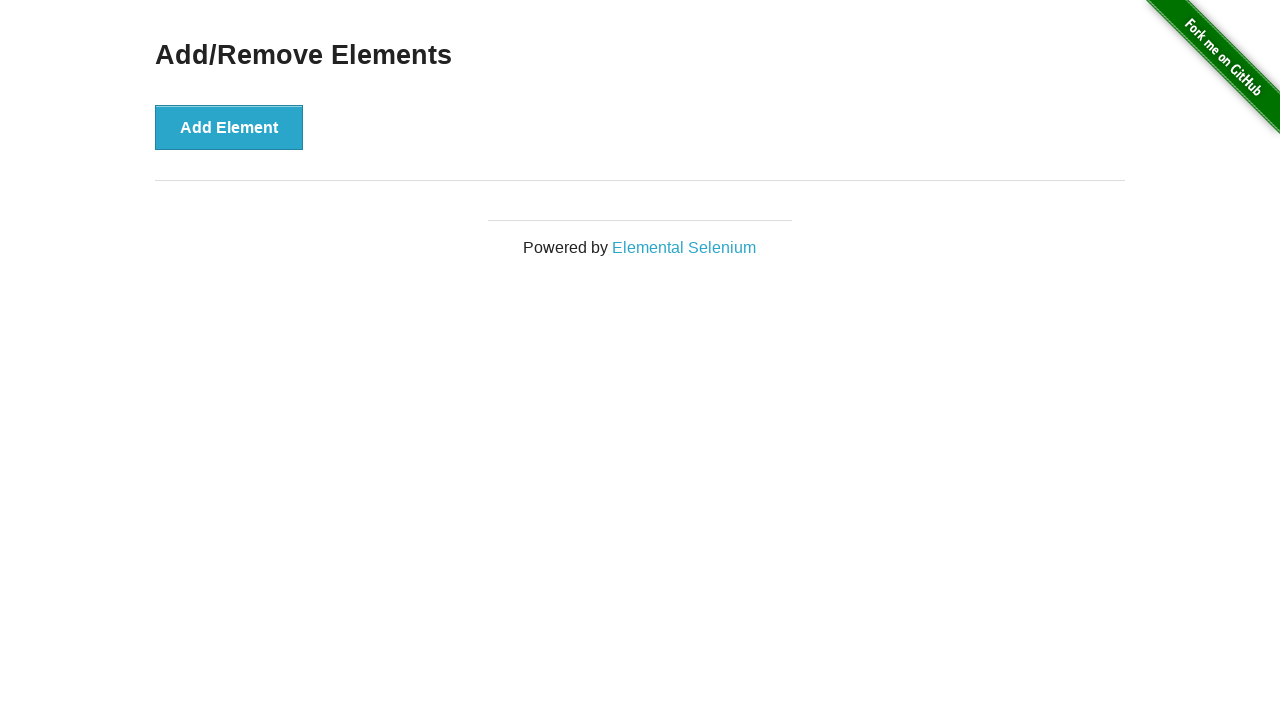

Verified that all buttons have been removed
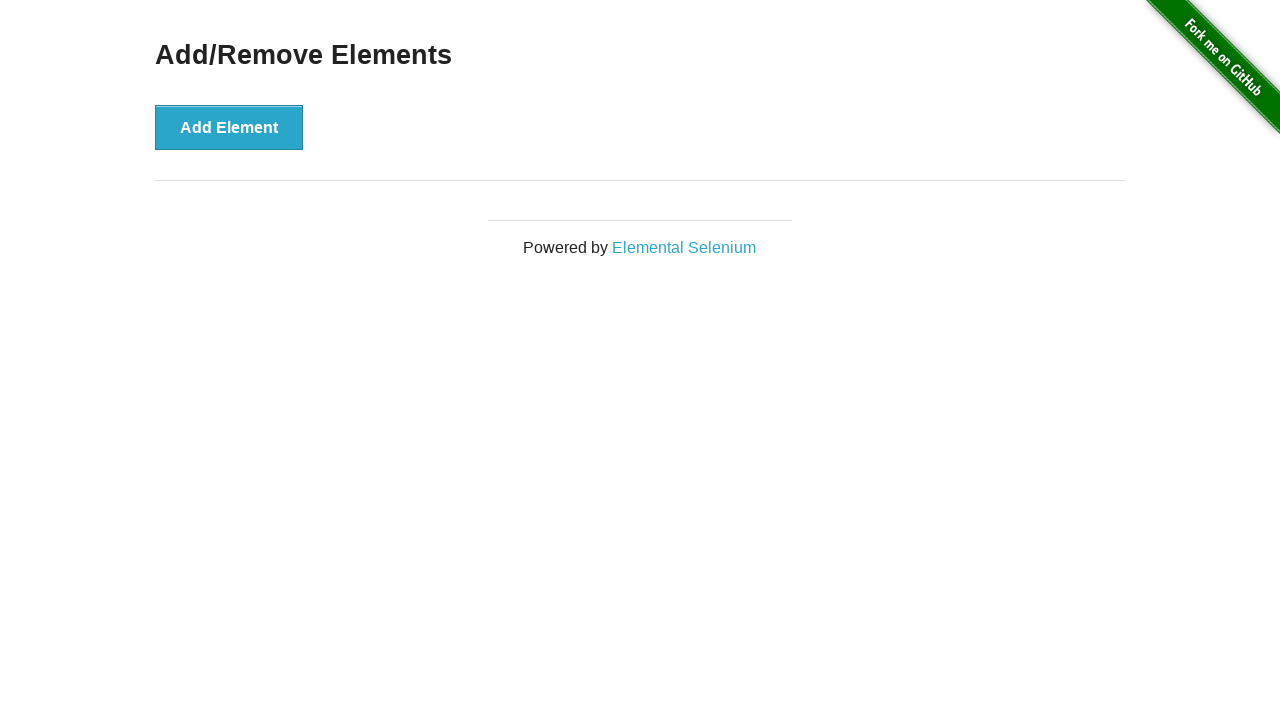

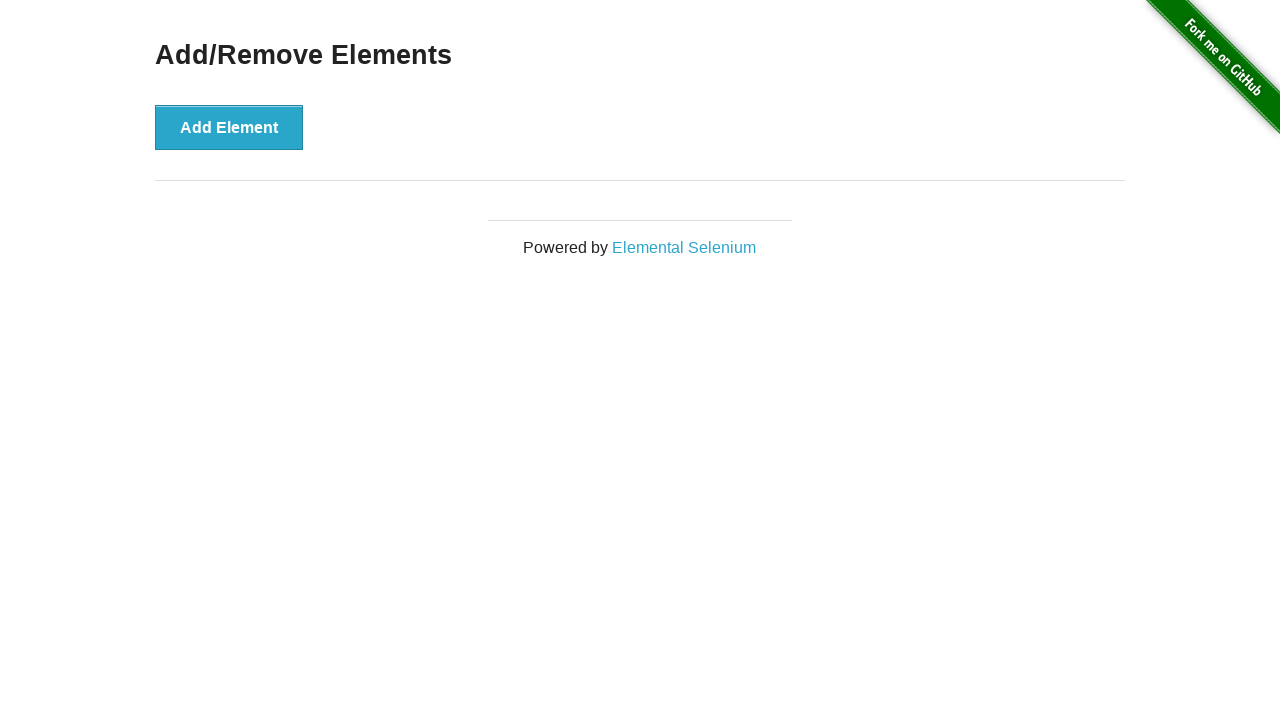